Navigates to Breaking Bourbon's whiskey reviews page, confirms age verification, then clicks through different rating level tabs and loads more reviews within each tab

Starting URL: https://www.breakingbourbon.com/bourbon-rye-whiskey-reviews-sort-by-rating

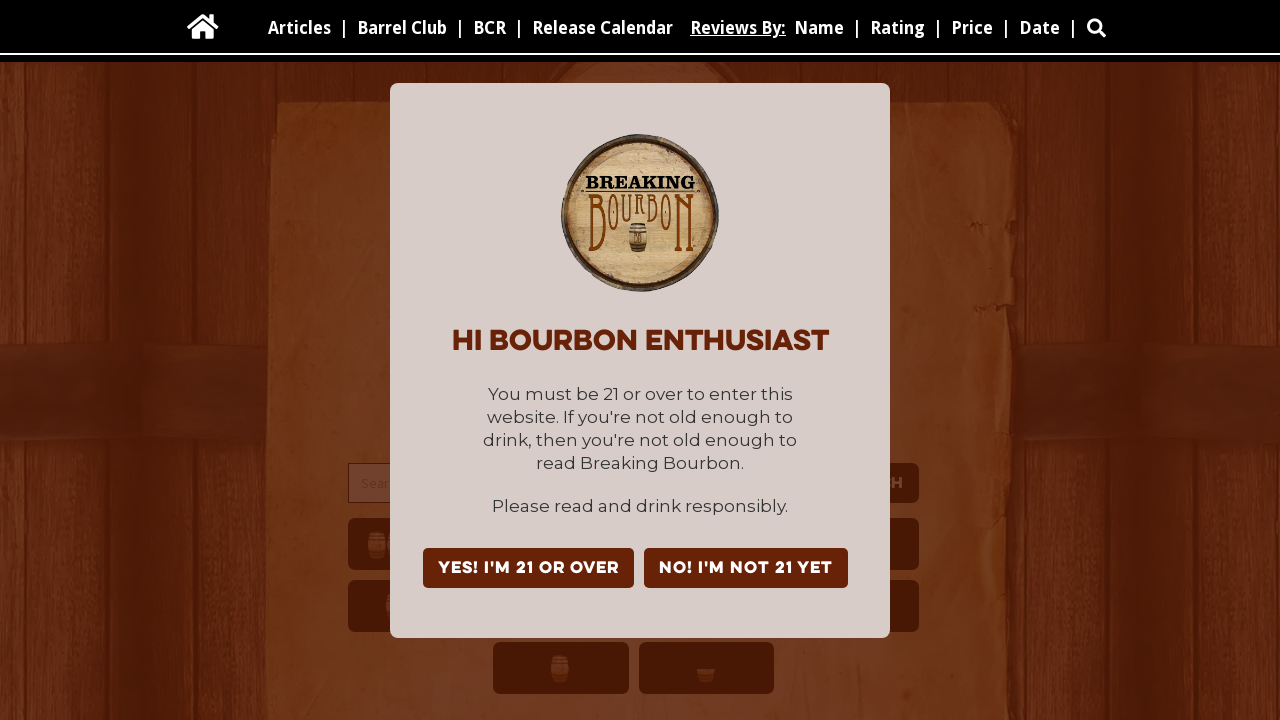

Clicked YES on age verification popup at (528, 568) on xpath=//*[contains(text(),'YES')]
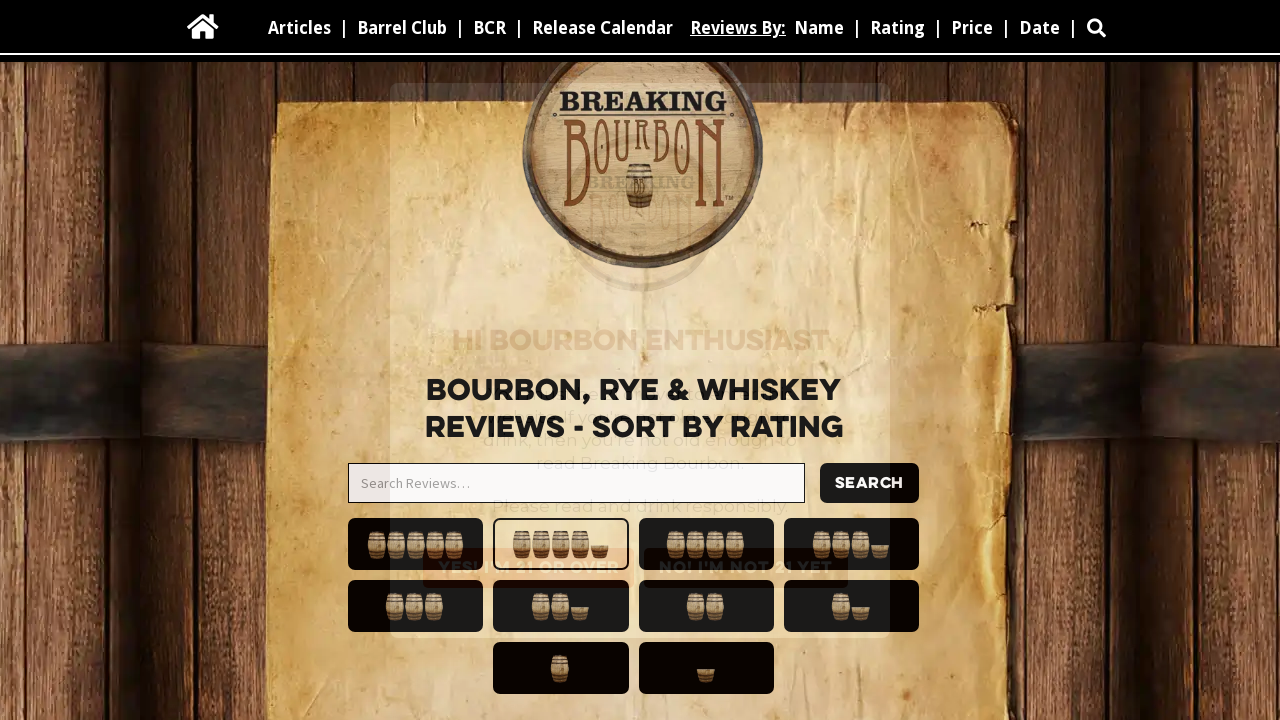

Age verification completed, rating buttons loaded
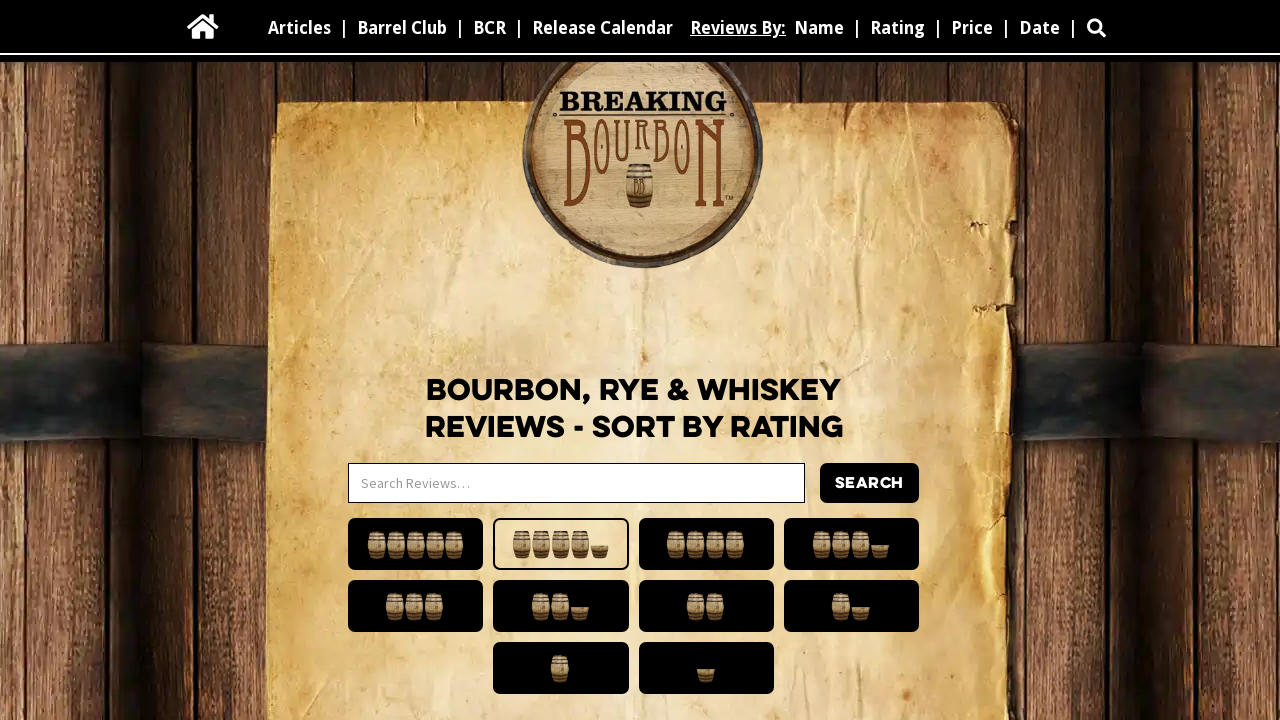

Found 10 rating level buttons
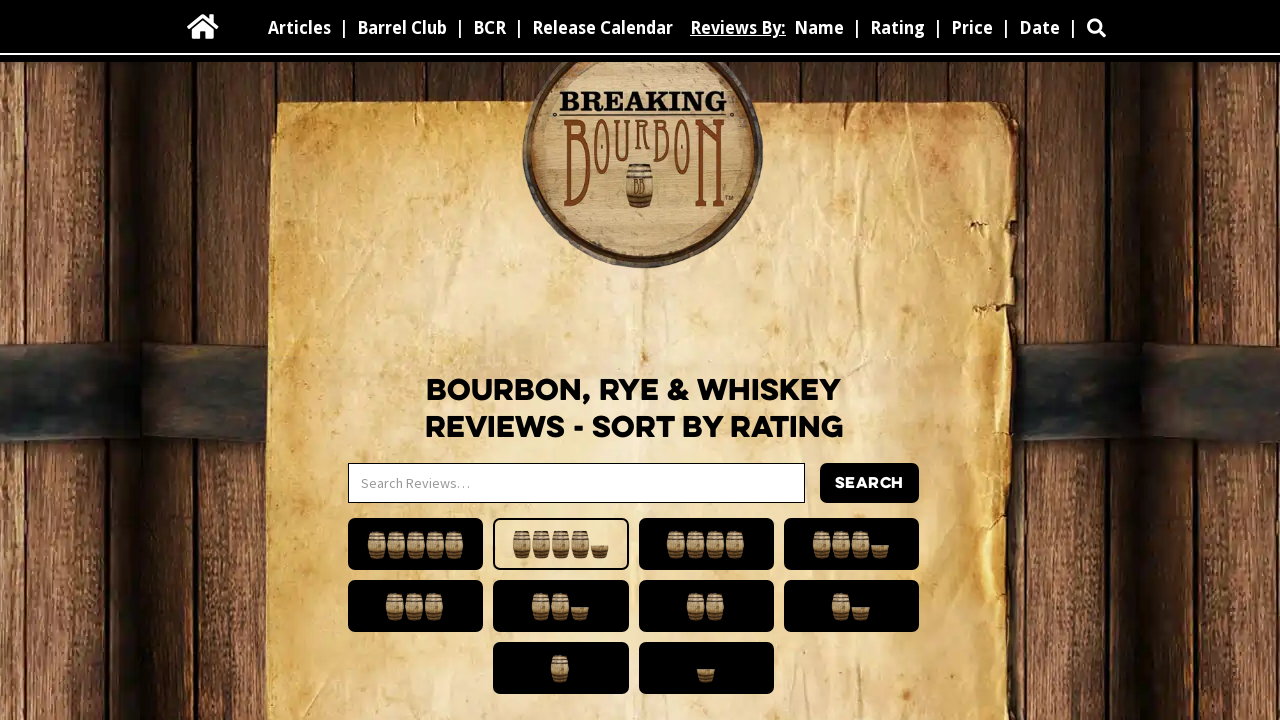

Clicked rating level tab 1 at (415, 544) on .barrel-rating-button >> nth=0
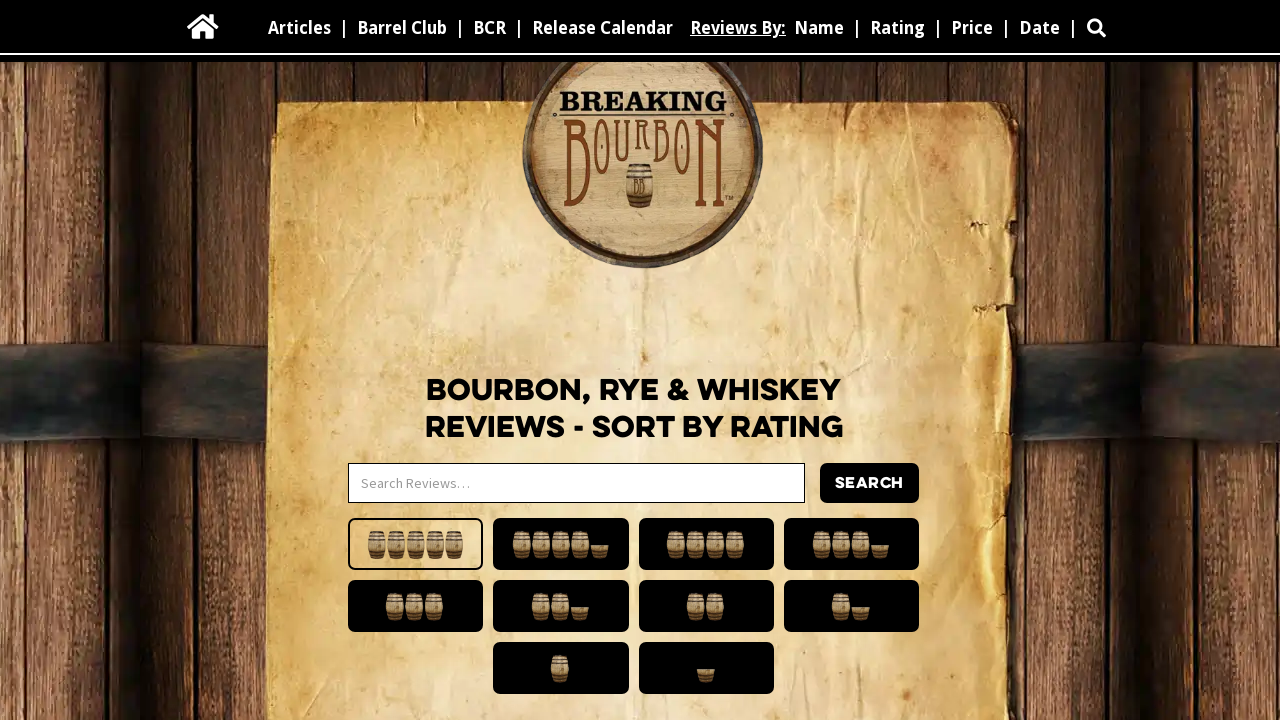

Tab 1 content fully loaded
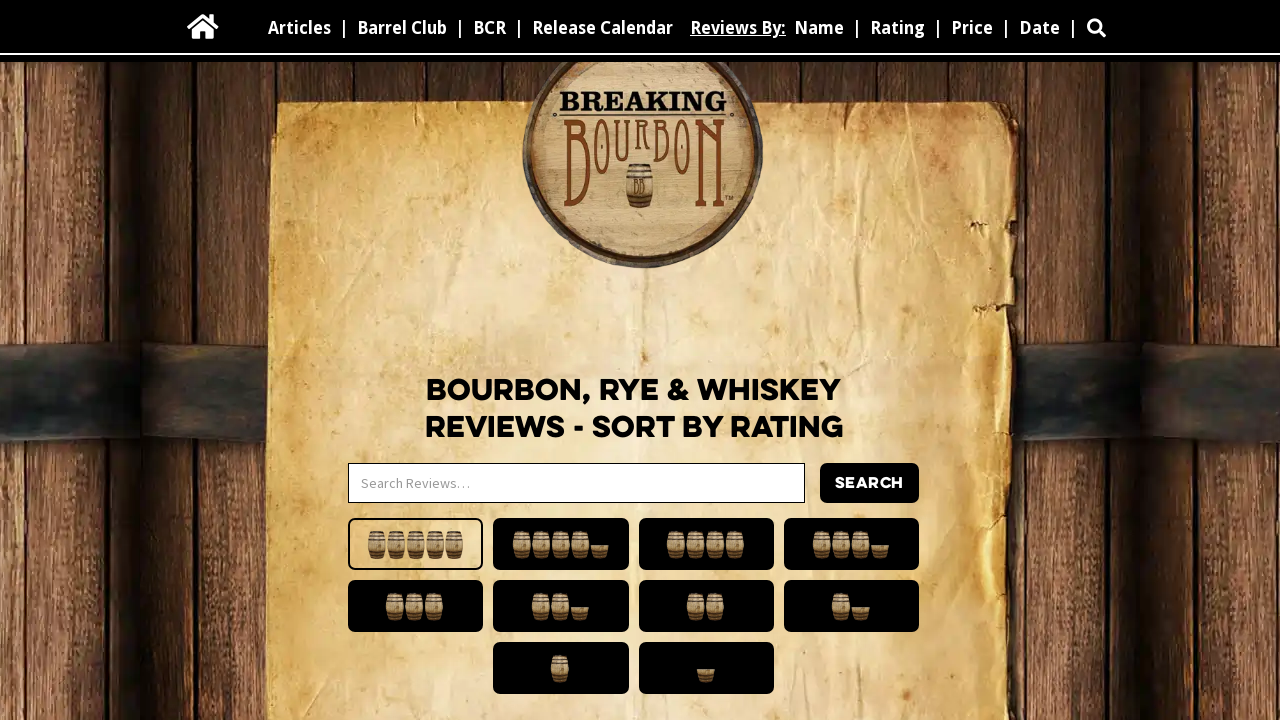

Clicked rating level tab 2 at (561, 544) on .barrel-rating-button >> nth=1
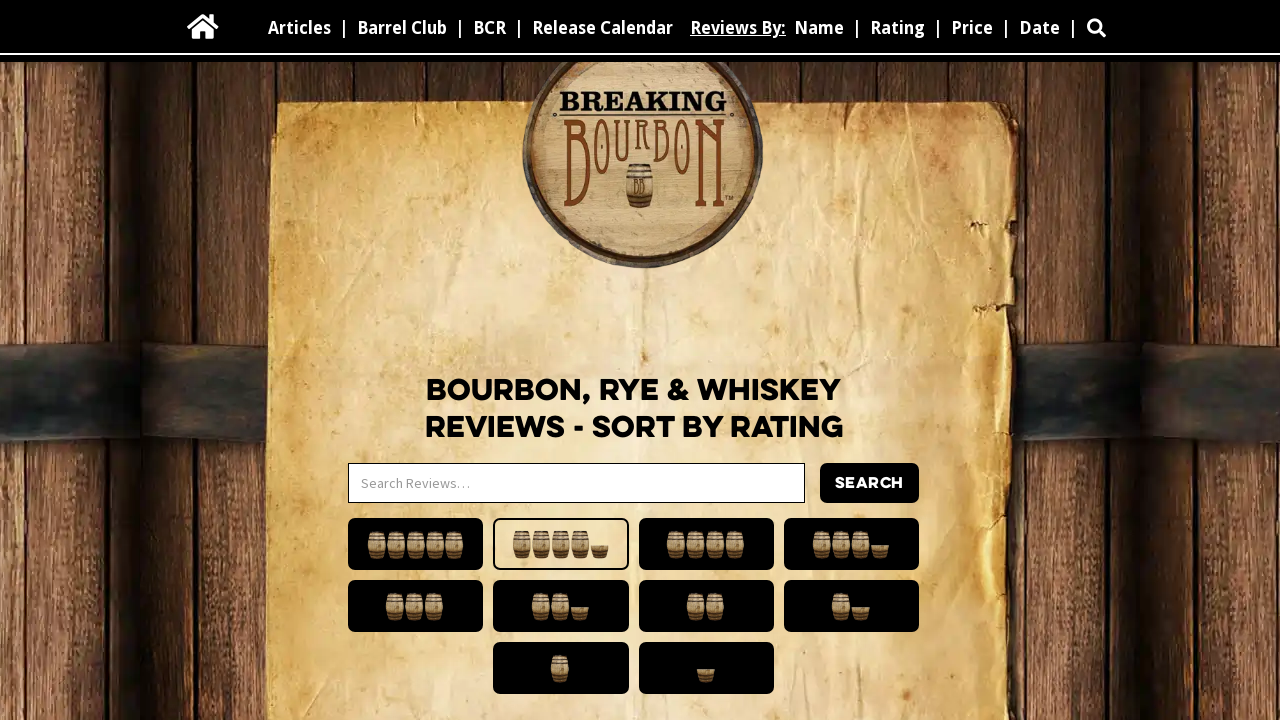

Tab 2 content fully loaded
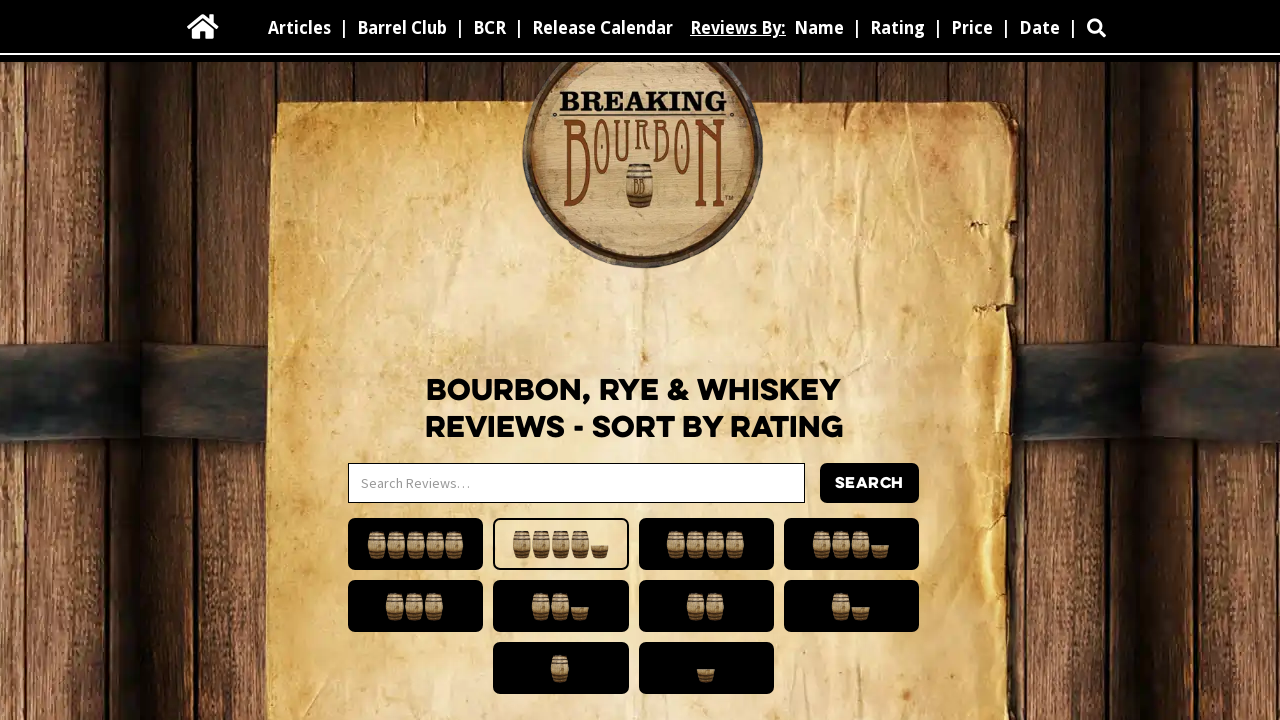

Clicked rating level tab 3 at (706, 544) on .barrel-rating-button >> nth=2
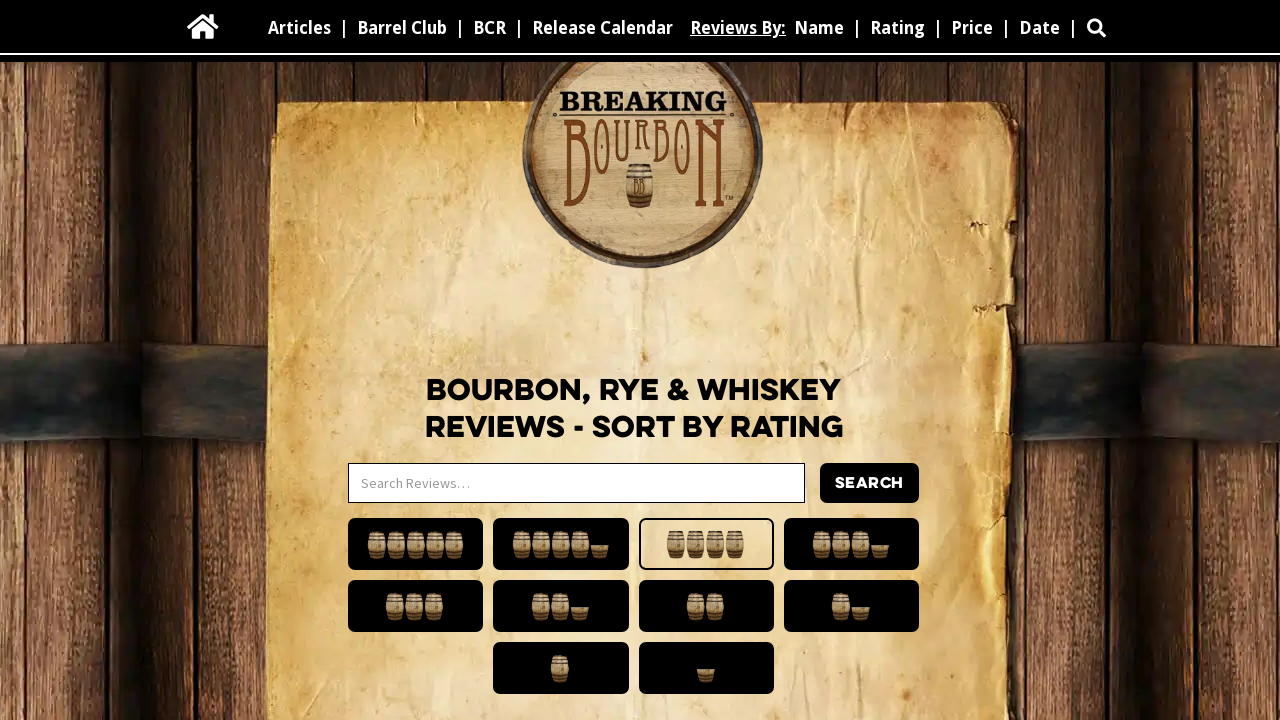

Tab 3 content fully loaded
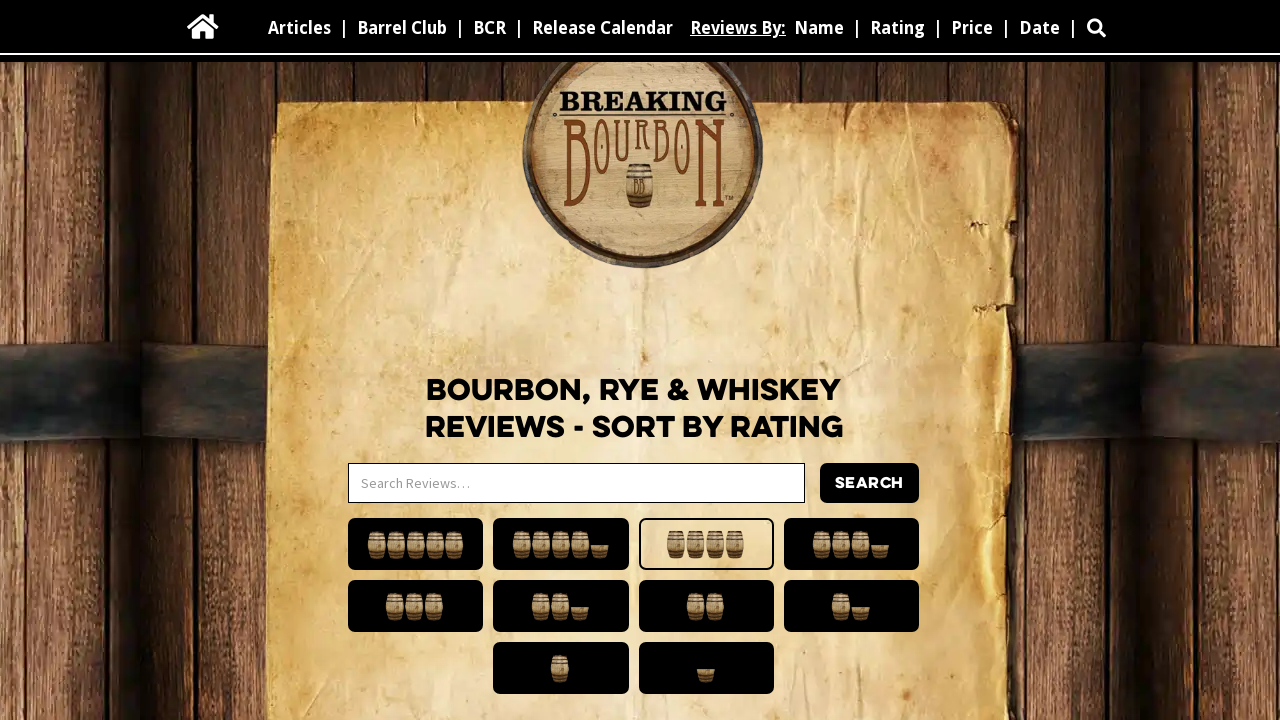

Clicked rating level tab 4 at (852, 544) on .barrel-rating-button >> nth=3
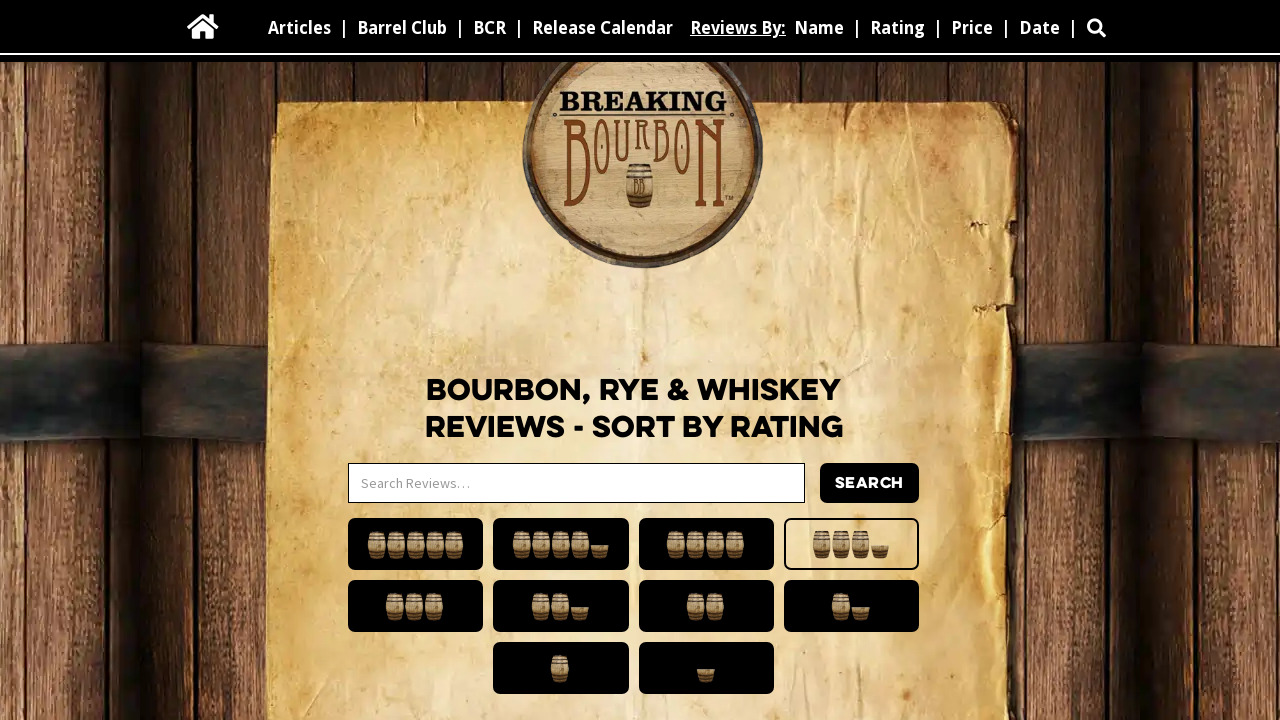

Tab 4 content fully loaded
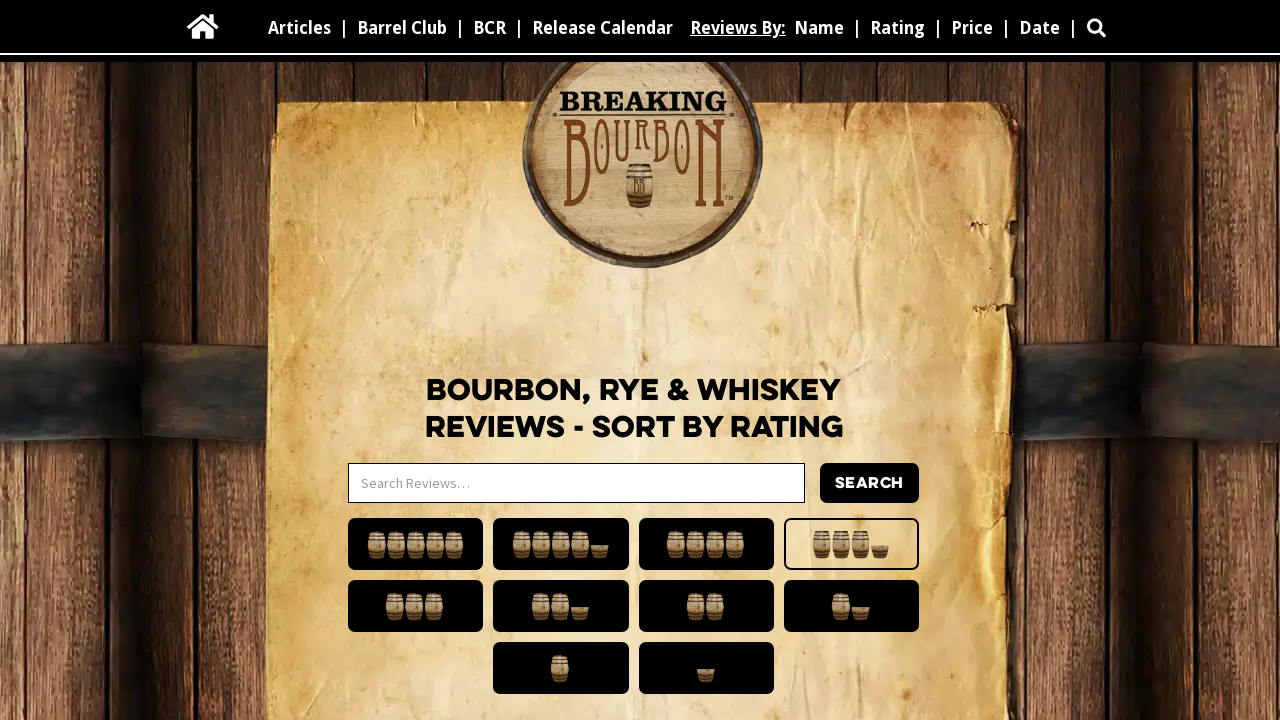

Clicked rating level tab 5 at (415, 606) on .barrel-rating-button >> nth=4
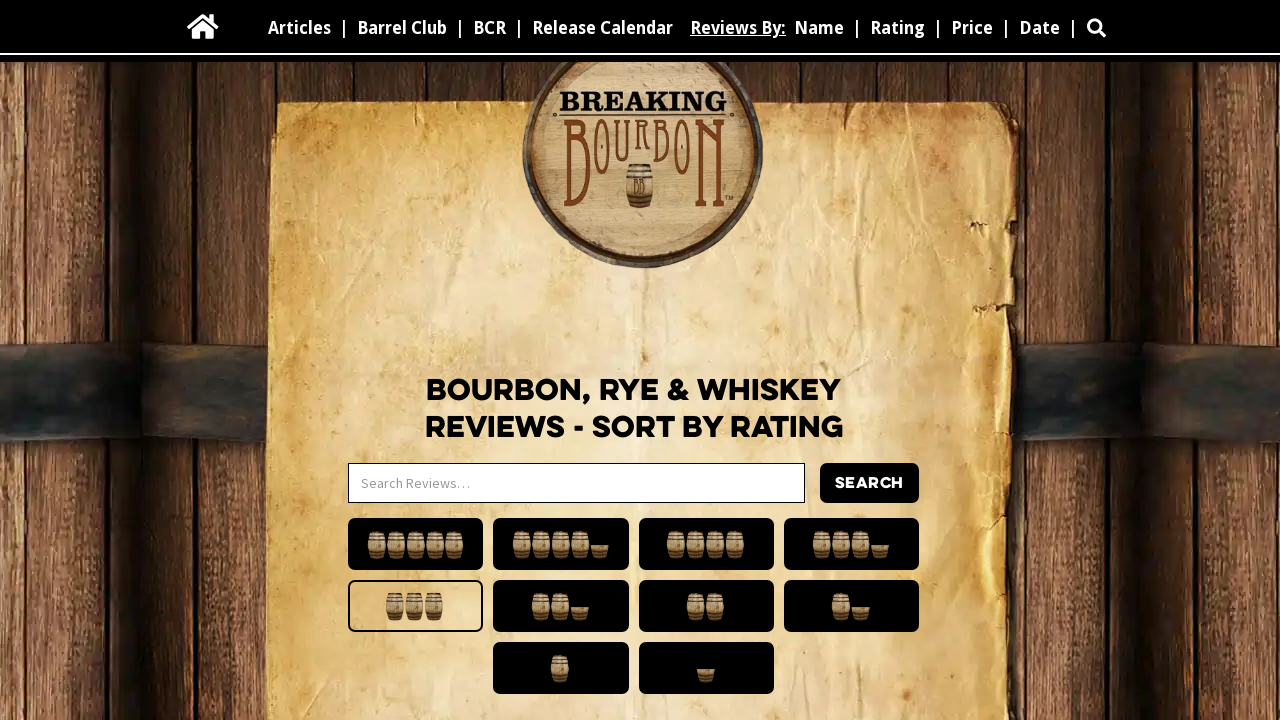

Tab 5 content fully loaded
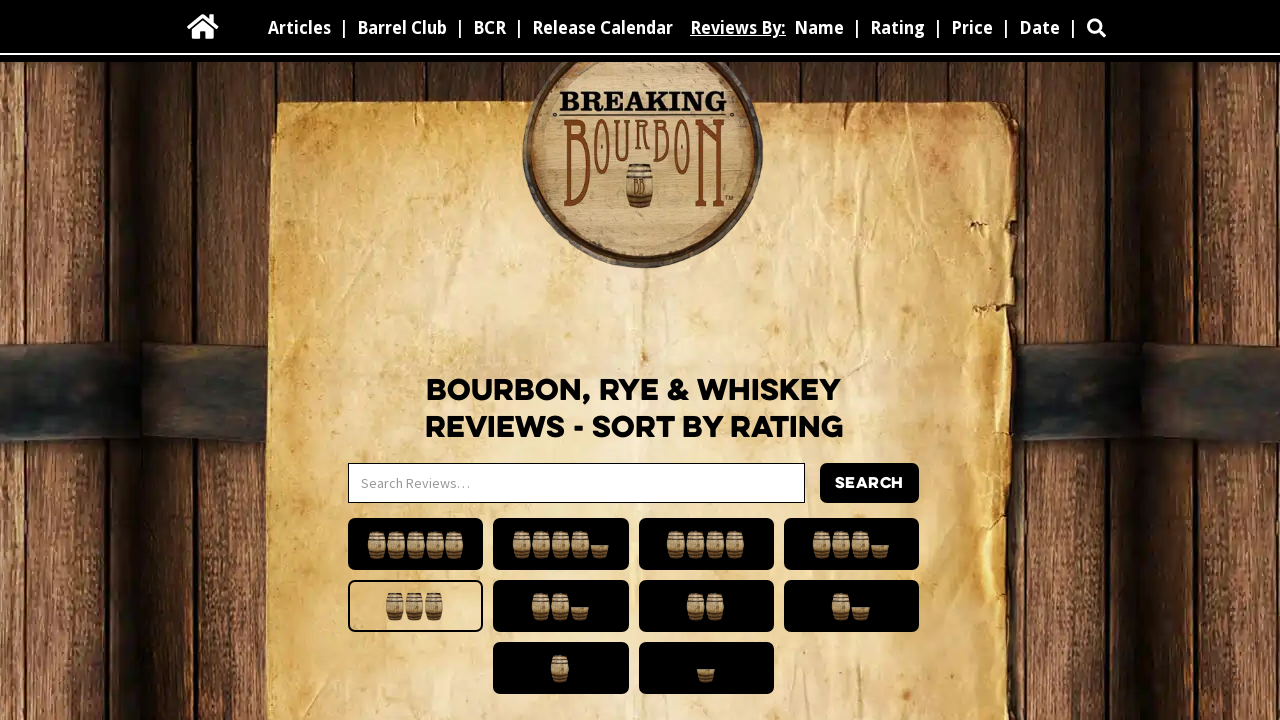

Clicked rating level tab 6 at (561, 606) on .barrel-rating-button >> nth=5
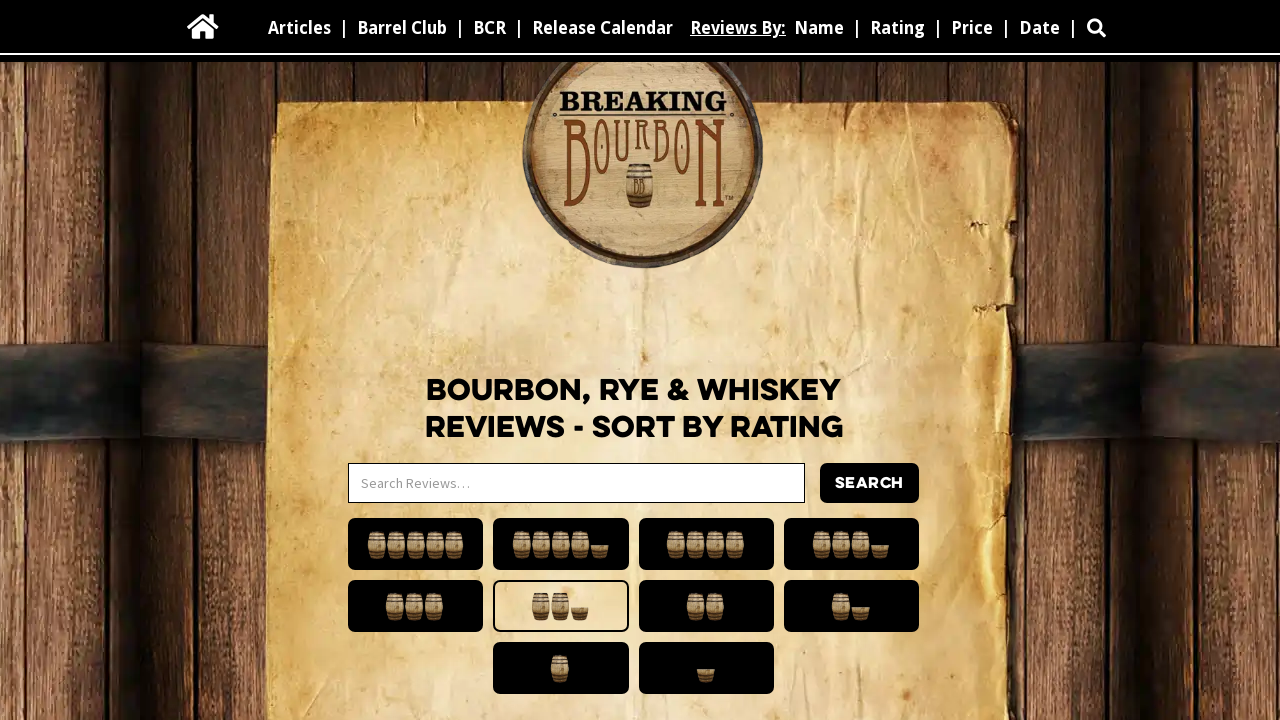

Tab 6 content fully loaded
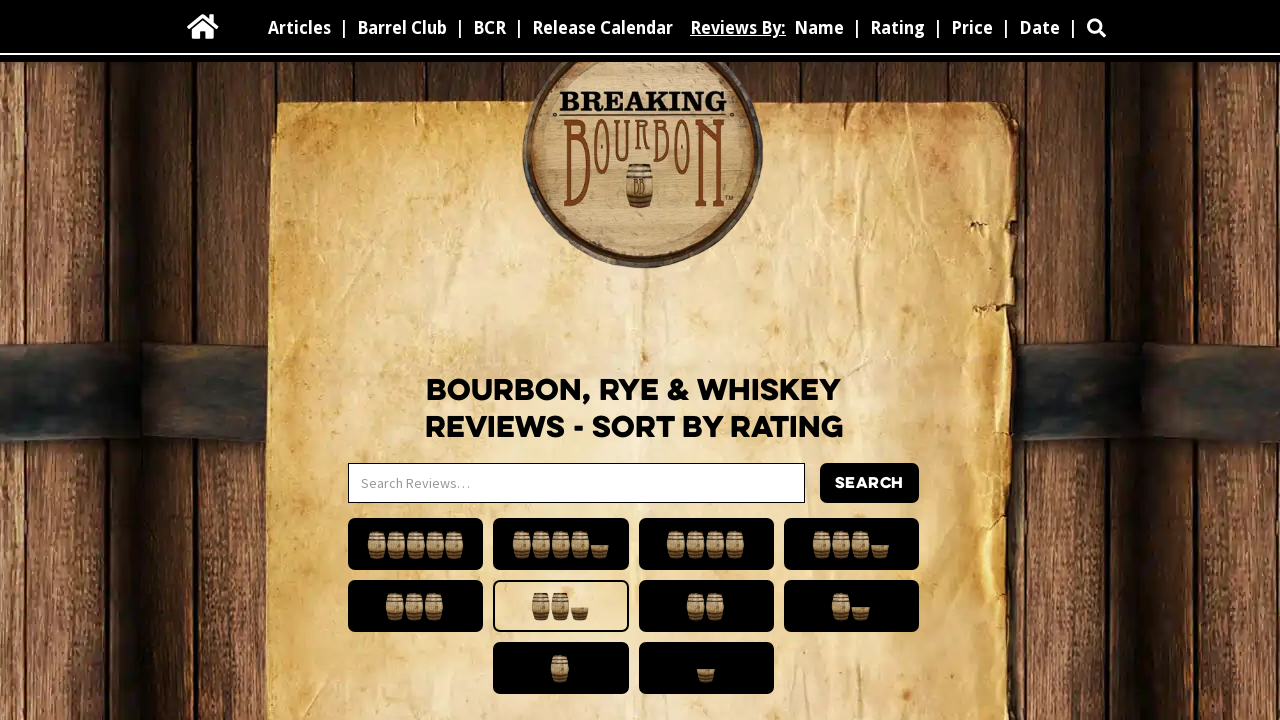

Clicked rating level tab 7 at (706, 606) on .barrel-rating-button >> nth=6
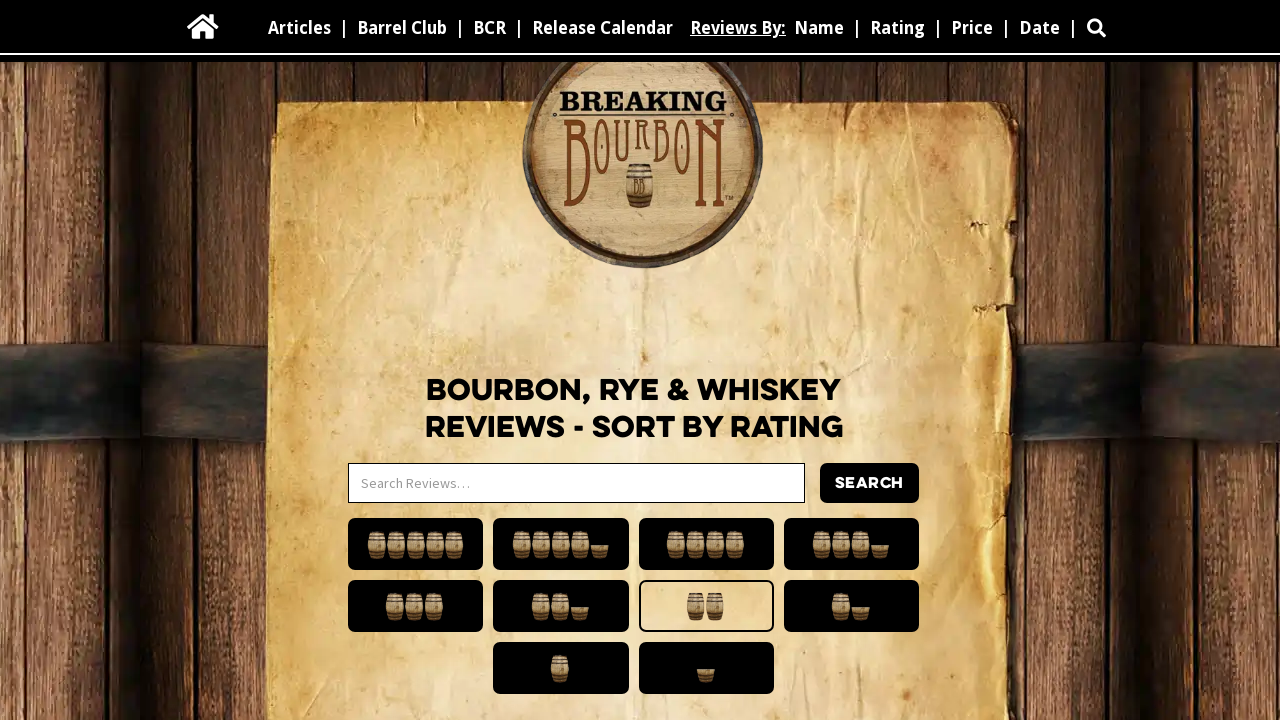

Tab 7 content fully loaded
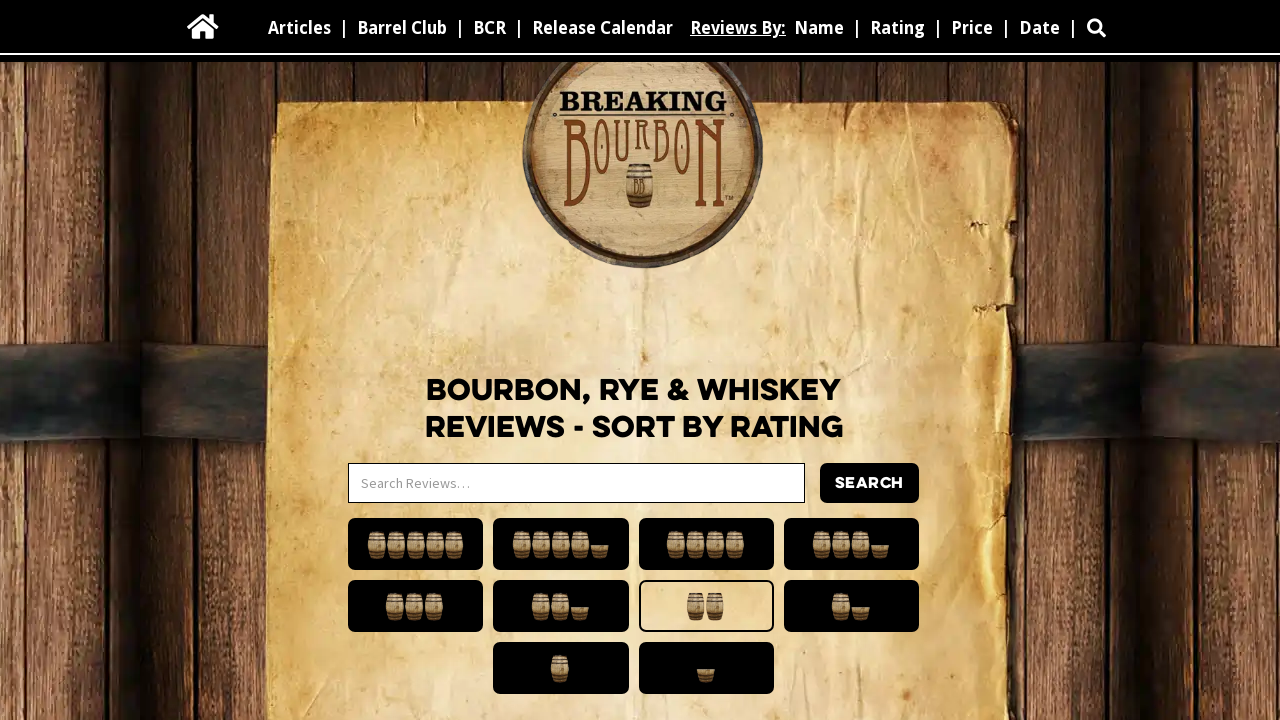

Clicked rating level tab 8 at (852, 606) on .barrel-rating-button >> nth=7
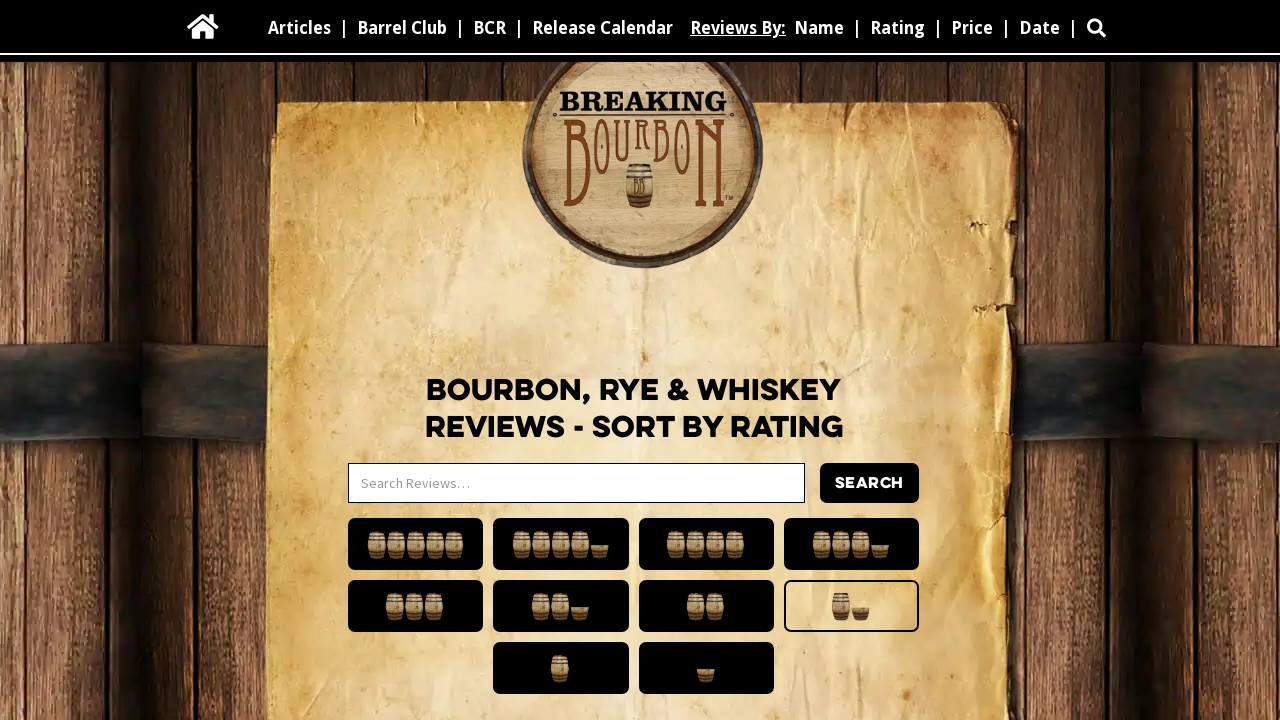

Tab 8 content fully loaded
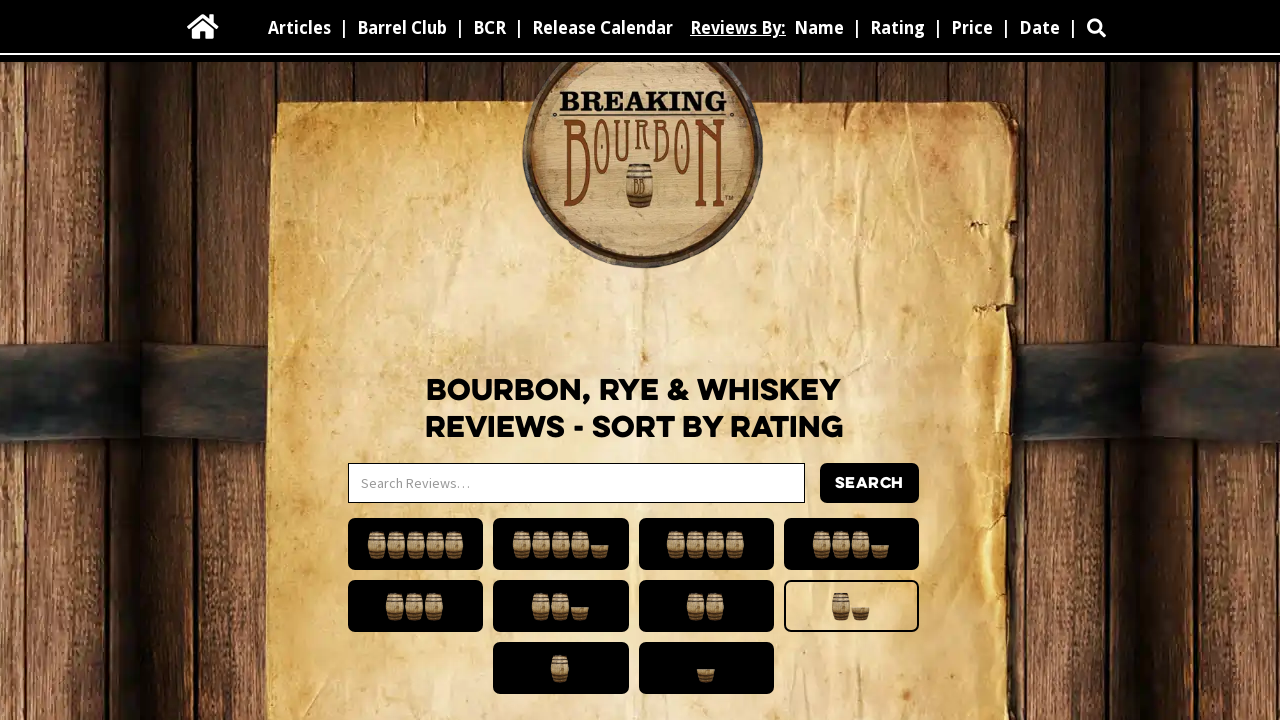

Clicked rating level tab 9 at (561, 668) on .barrel-rating-button >> nth=8
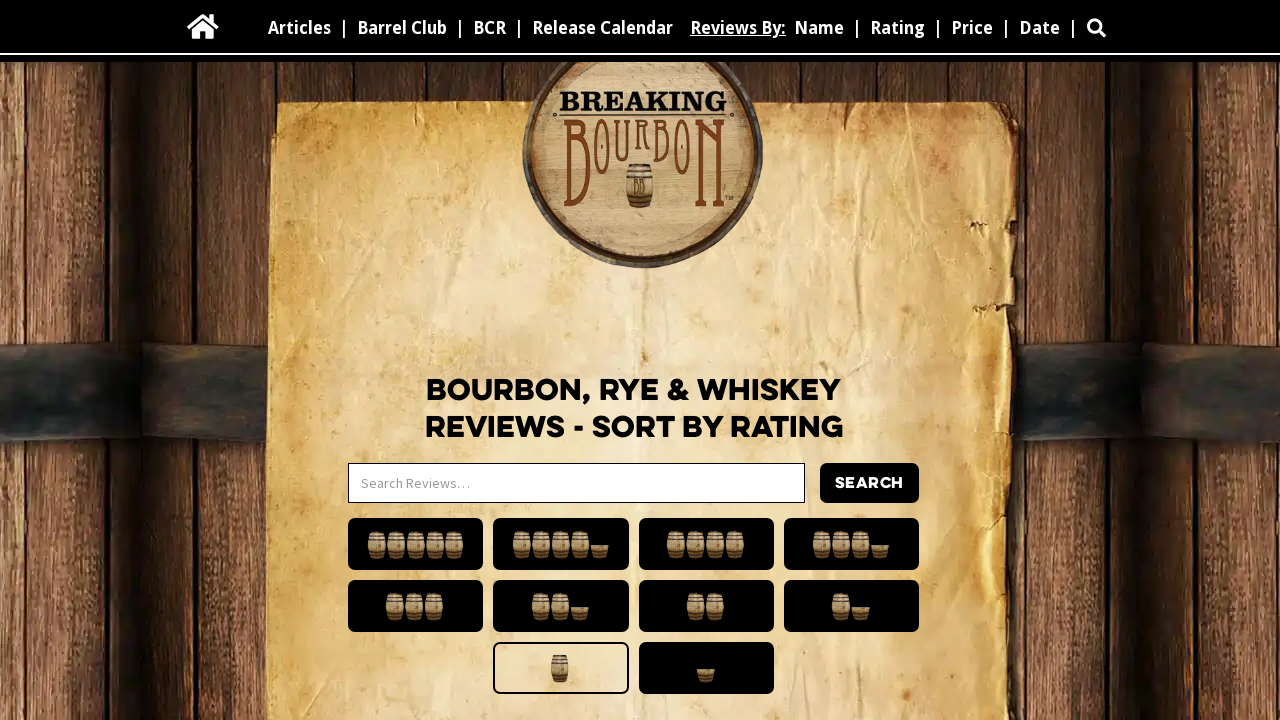

Tab 9 content fully loaded
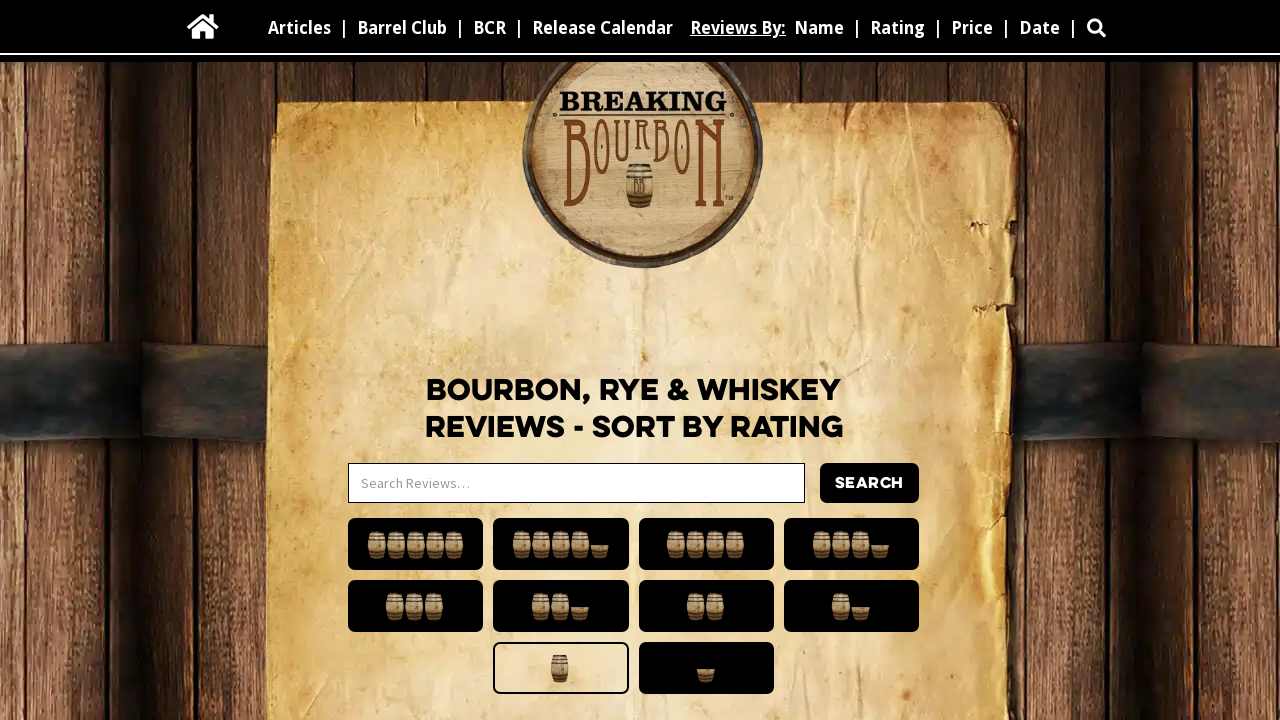

Clicked rating level tab 10 at (706, 668) on .barrel-rating-button >> nth=9
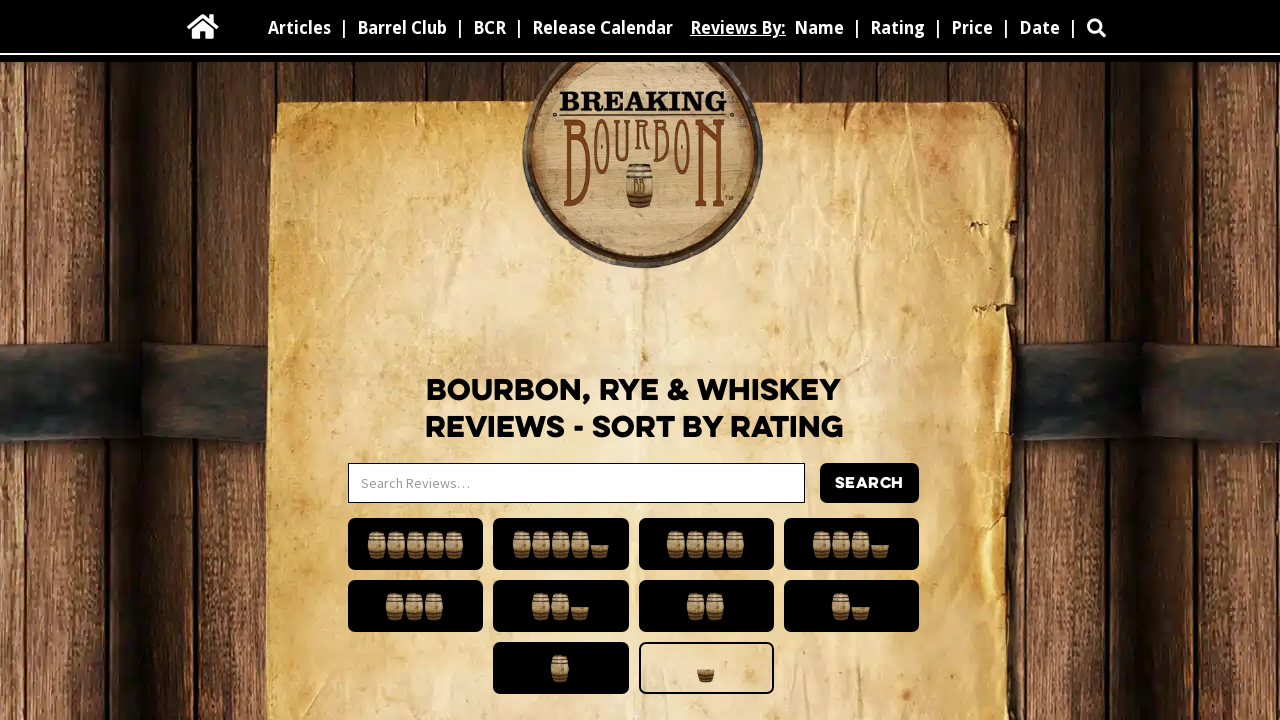

Tab 10 content fully loaded
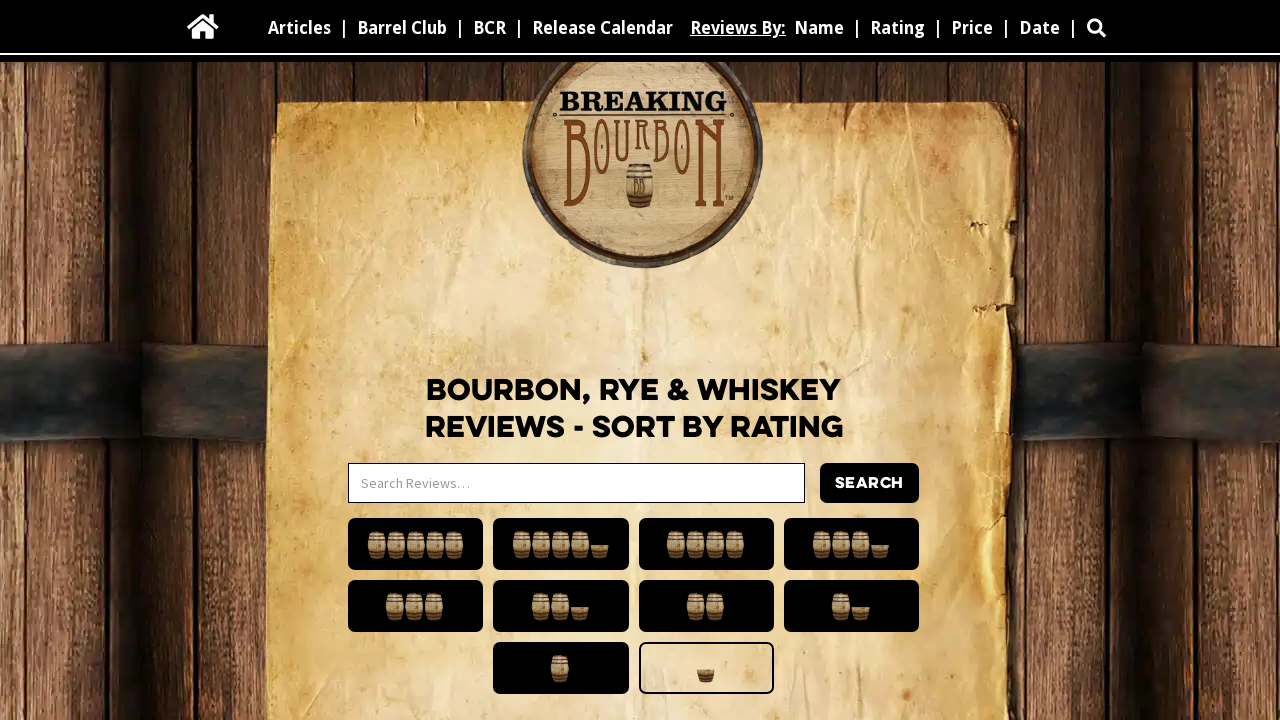

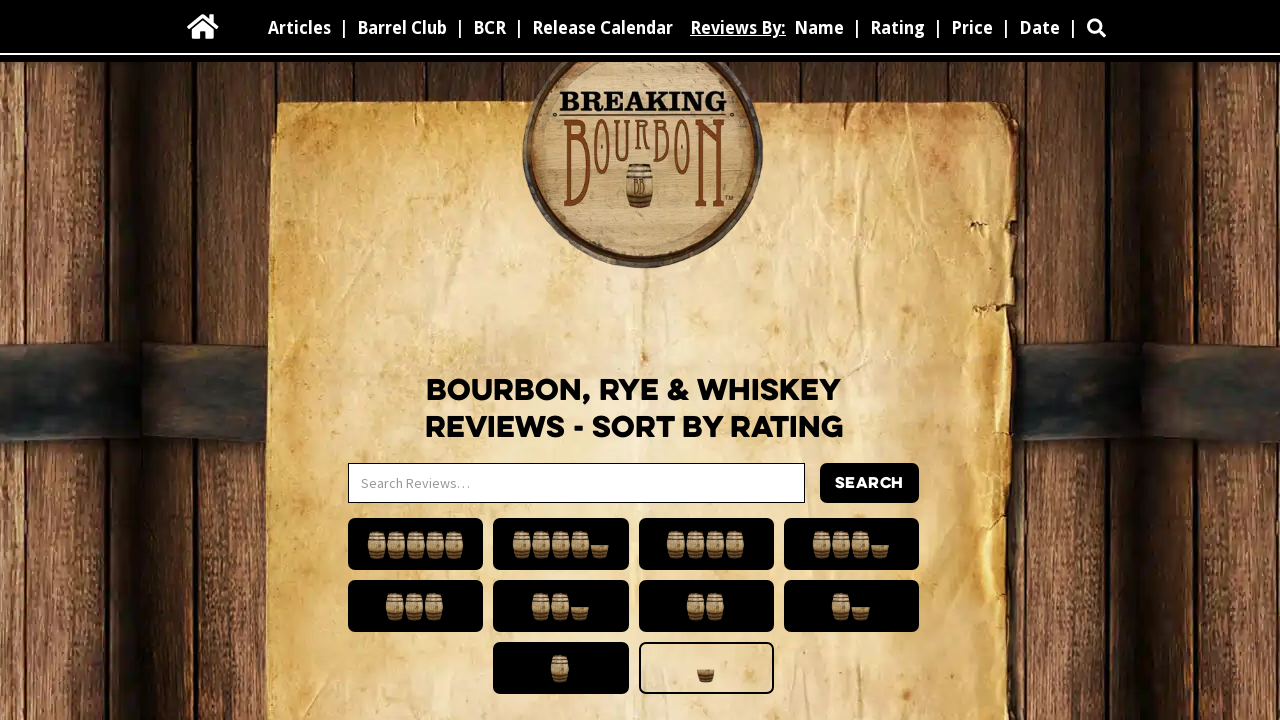